Tests editing a todo item by double-clicking, filling new text, and pressing Enter

Starting URL: https://demo.playwright.dev/todomvc

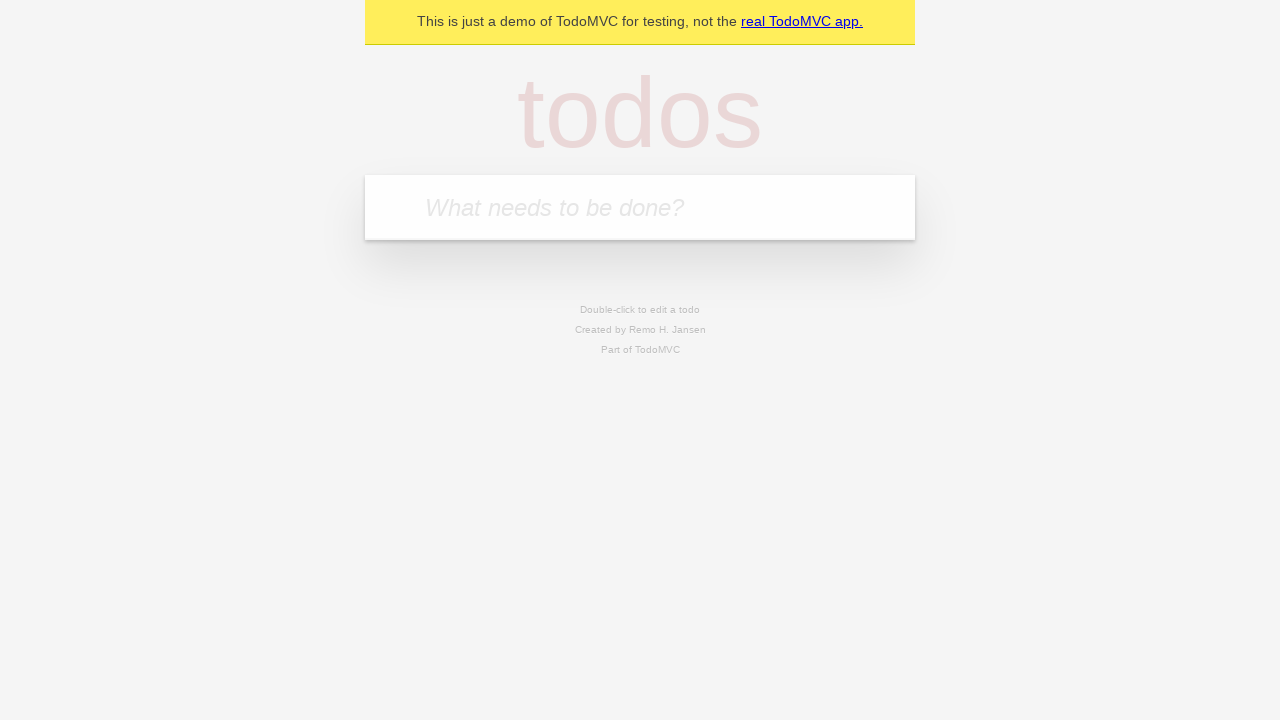

Filled input field with 'buy some cheese' on internal:attr=[placeholder="What needs to be done?"i]
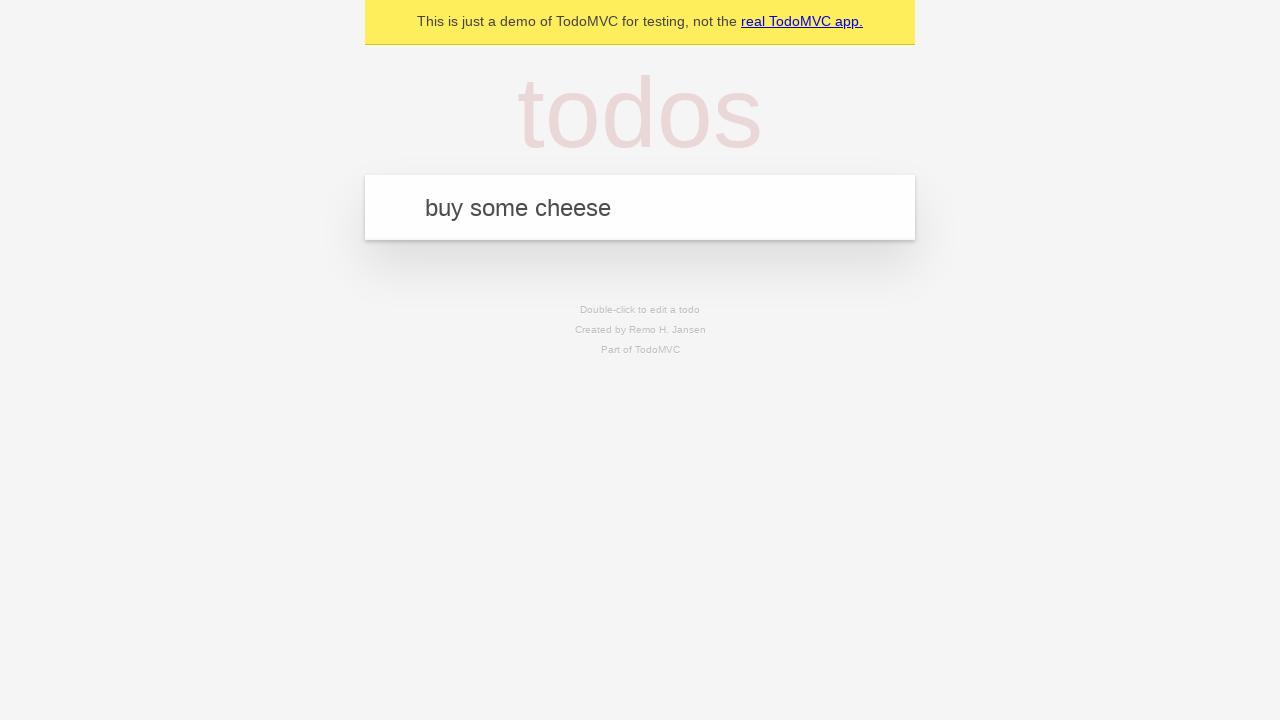

Pressed Enter to create first todo on internal:attr=[placeholder="What needs to be done?"i]
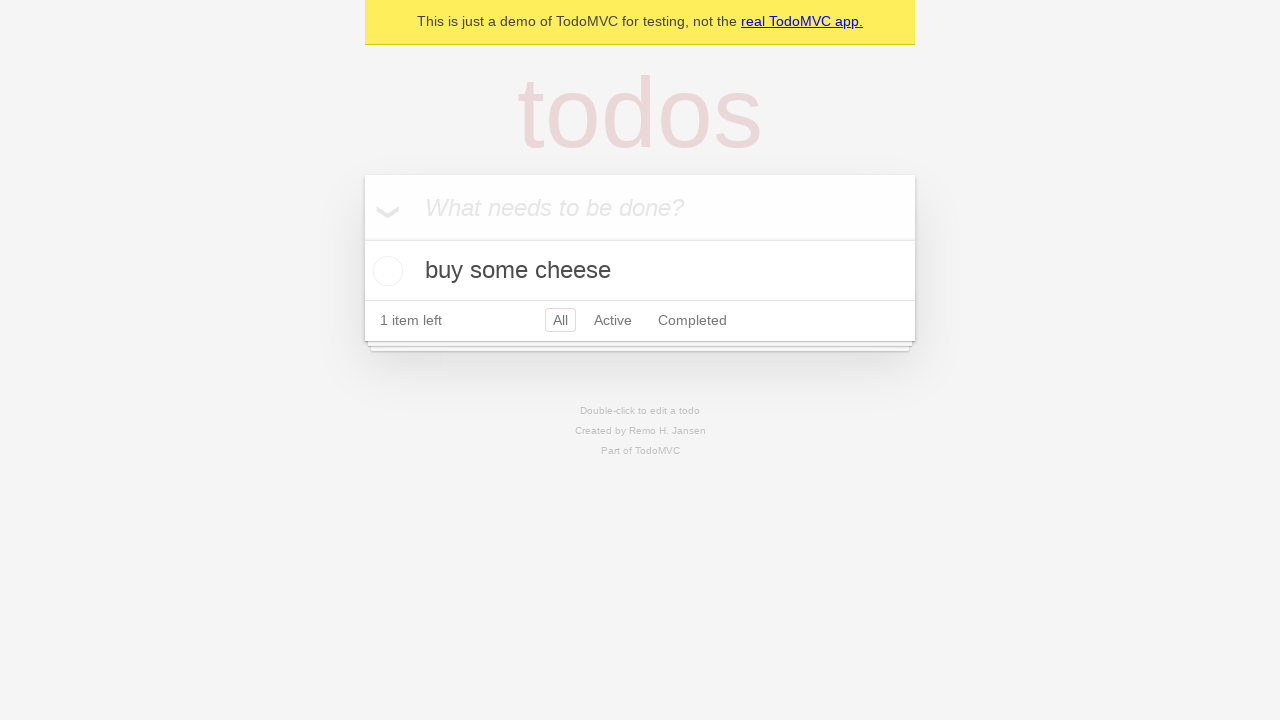

Filled input field with 'feed the cat' on internal:attr=[placeholder="What needs to be done?"i]
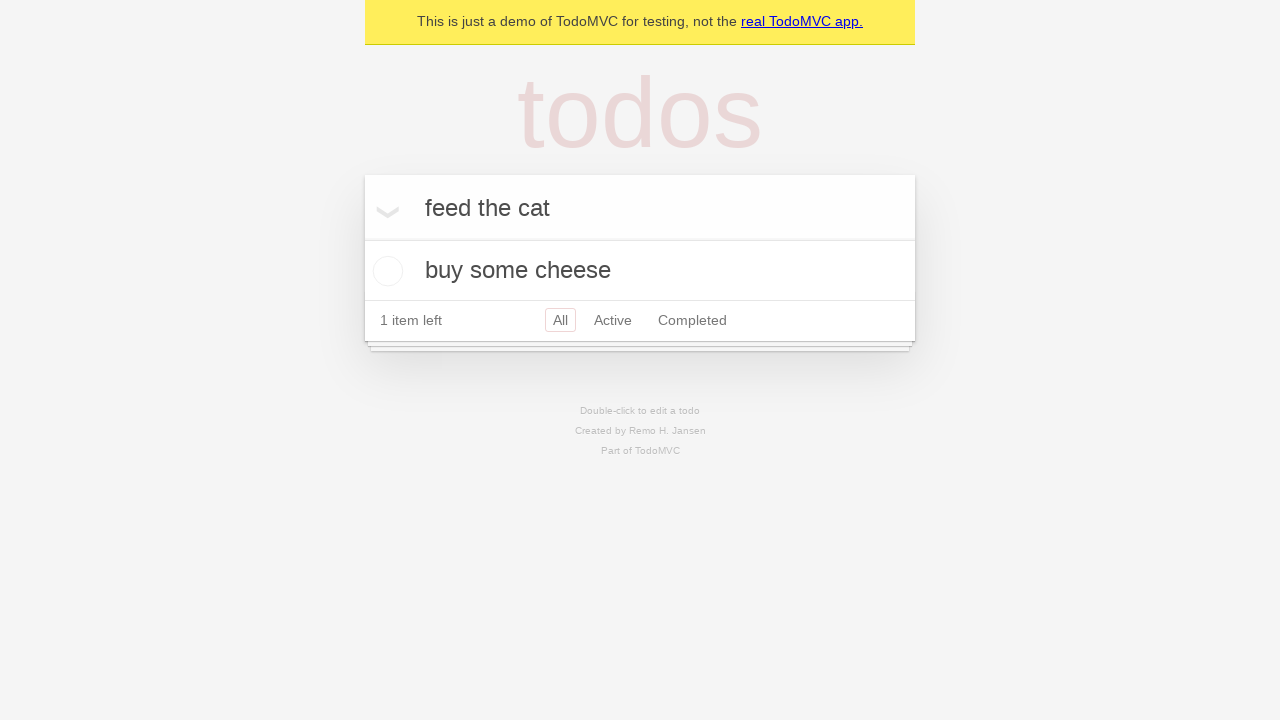

Pressed Enter to create second todo on internal:attr=[placeholder="What needs to be done?"i]
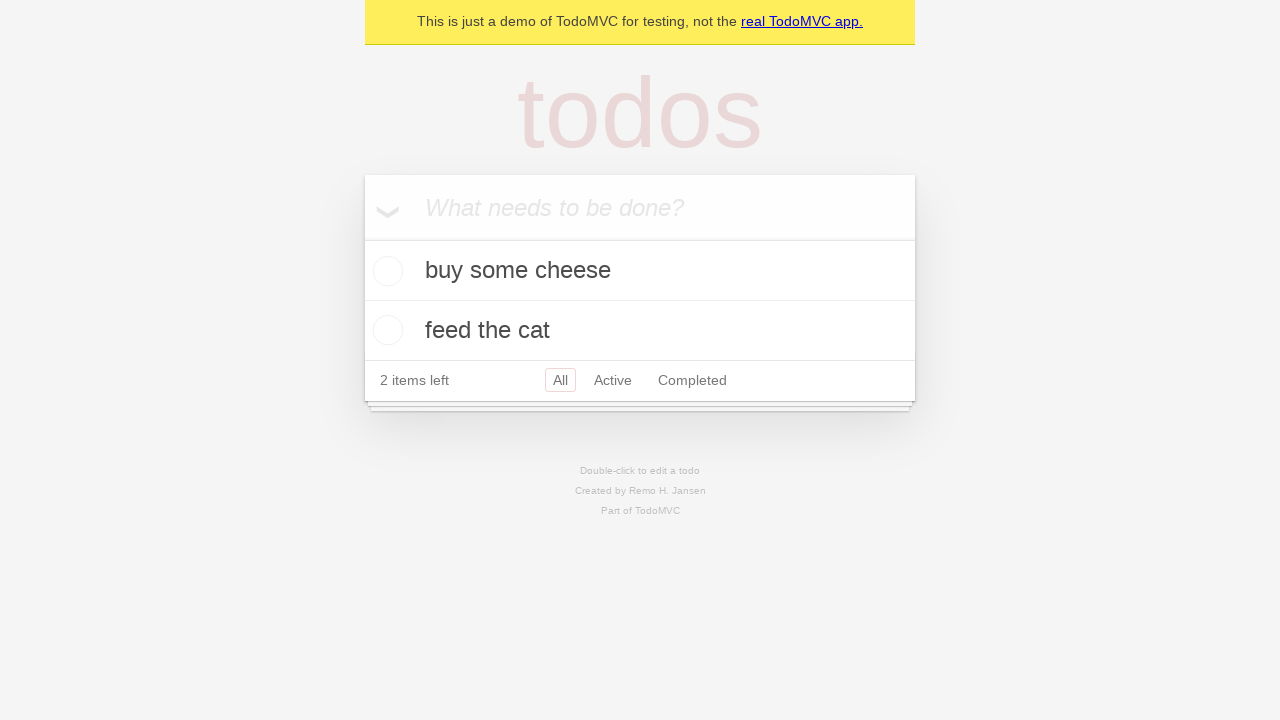

Filled input field with 'book a doctors appointment' on internal:attr=[placeholder="What needs to be done?"i]
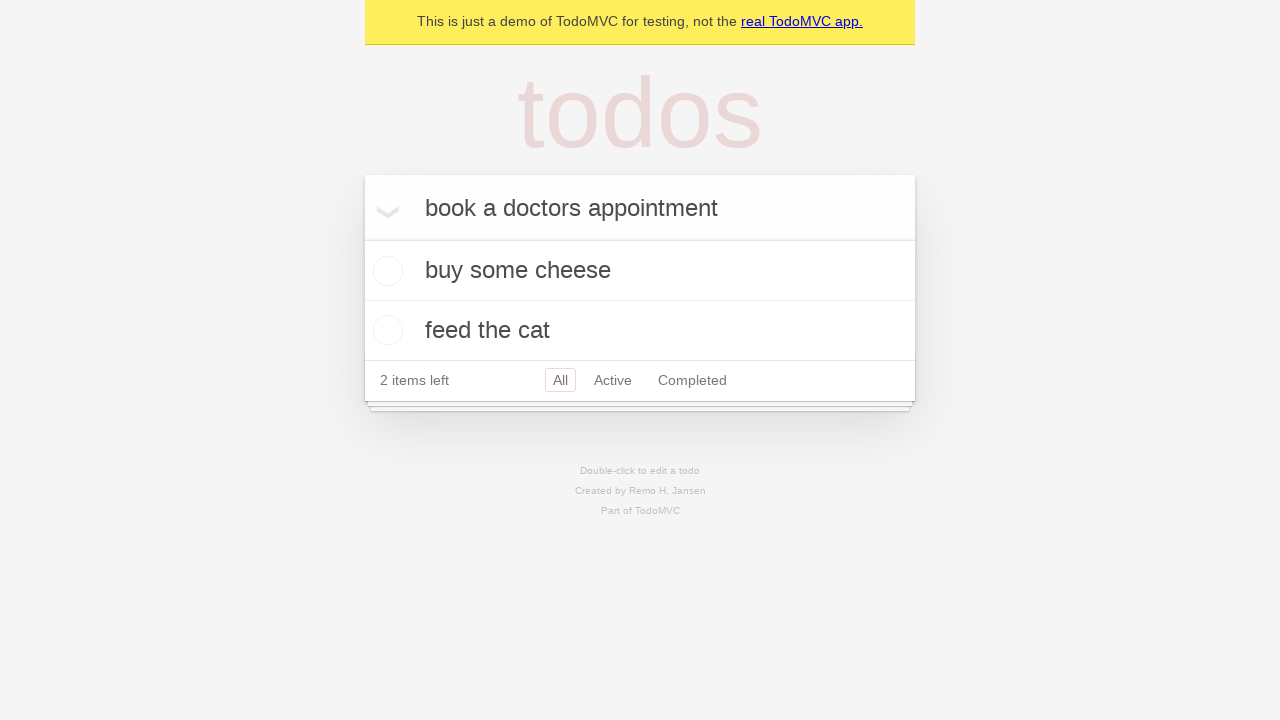

Pressed Enter to create third todo on internal:attr=[placeholder="What needs to be done?"i]
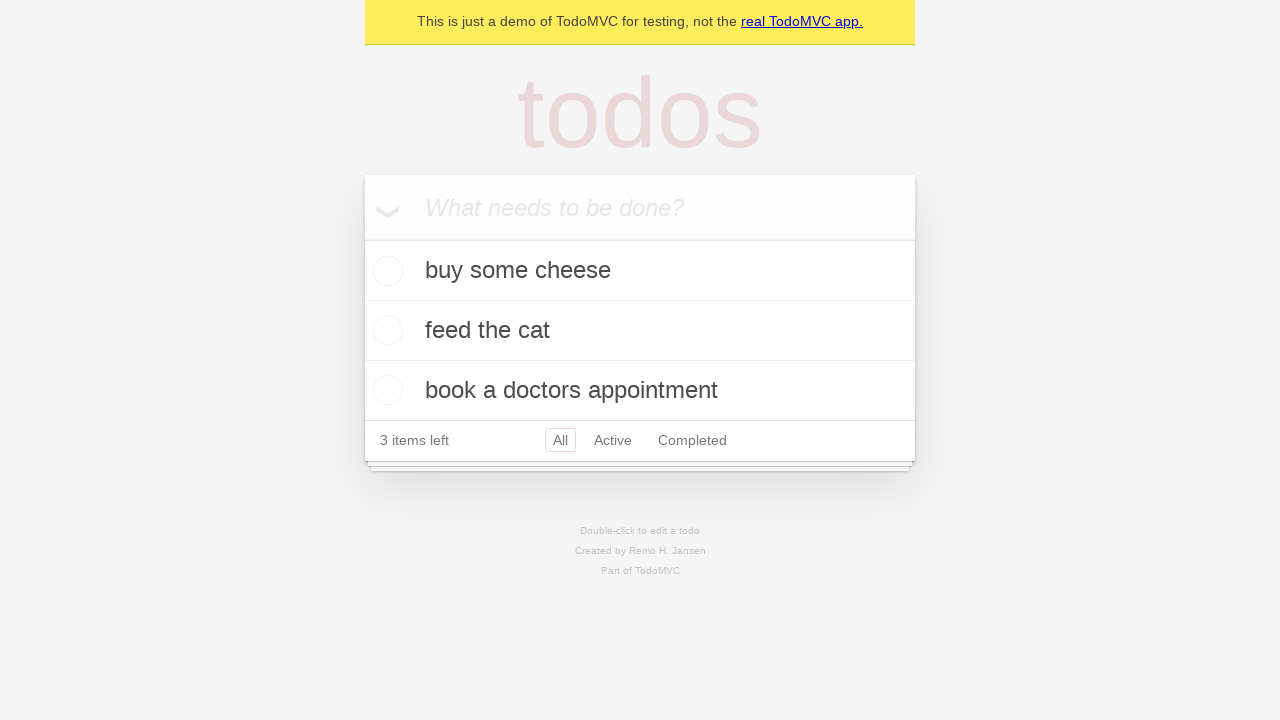

Double-clicked second todo item to enter edit mode at (640, 331) on internal:testid=[data-testid="todo-item"s] >> nth=1
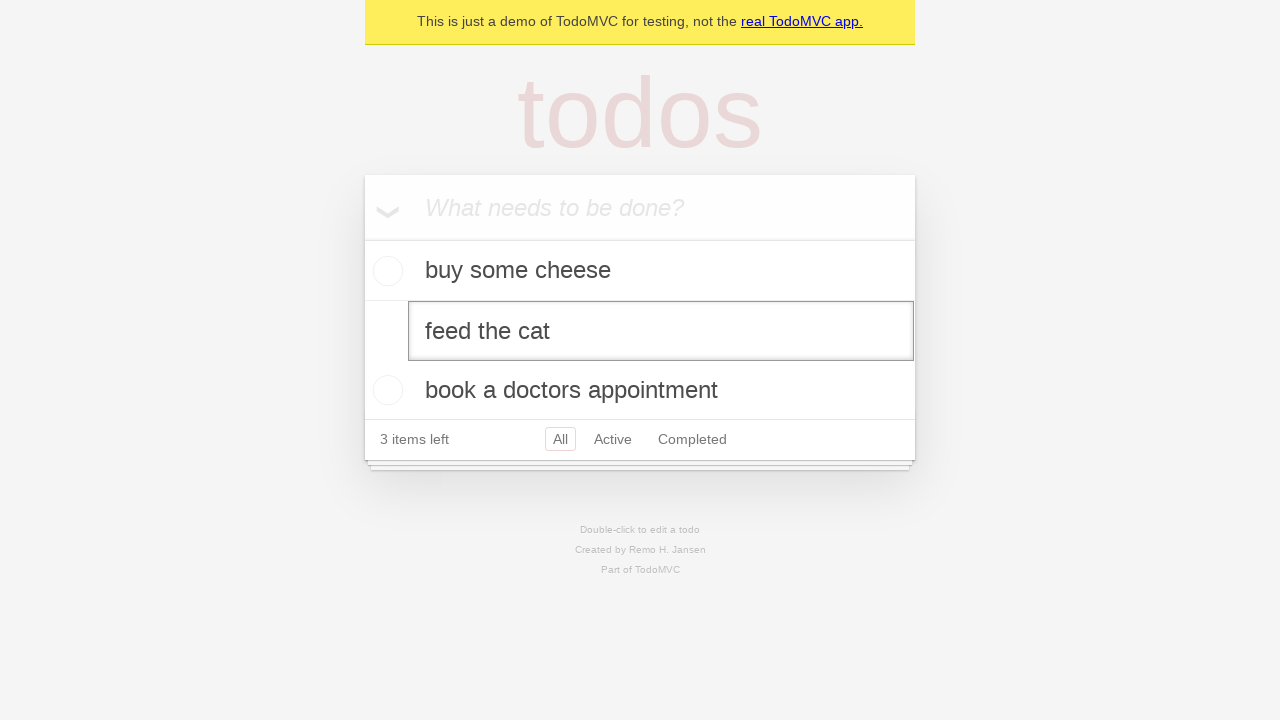

Filled edit textbox with 'buy some sausages' on internal:testid=[data-testid="todo-item"s] >> nth=1 >> internal:role=textbox[nam
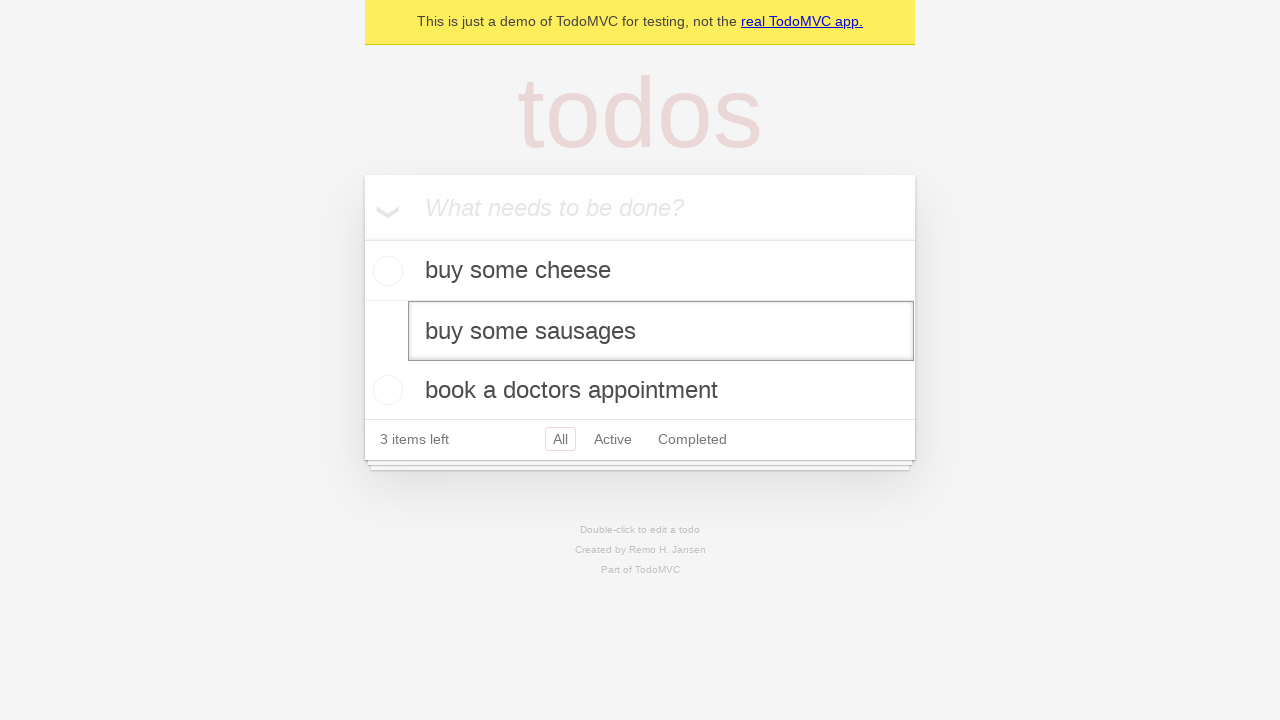

Pressed Enter to save edited todo item on internal:testid=[data-testid="todo-item"s] >> nth=1 >> internal:role=textbox[nam
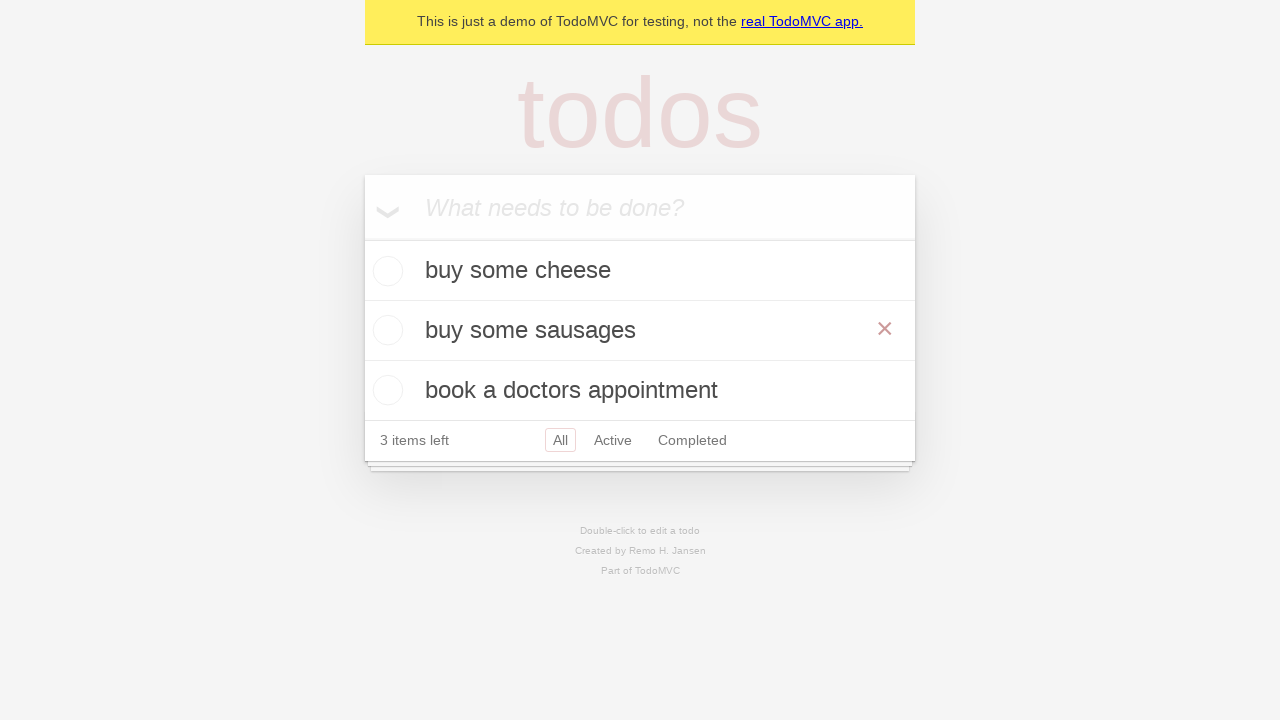

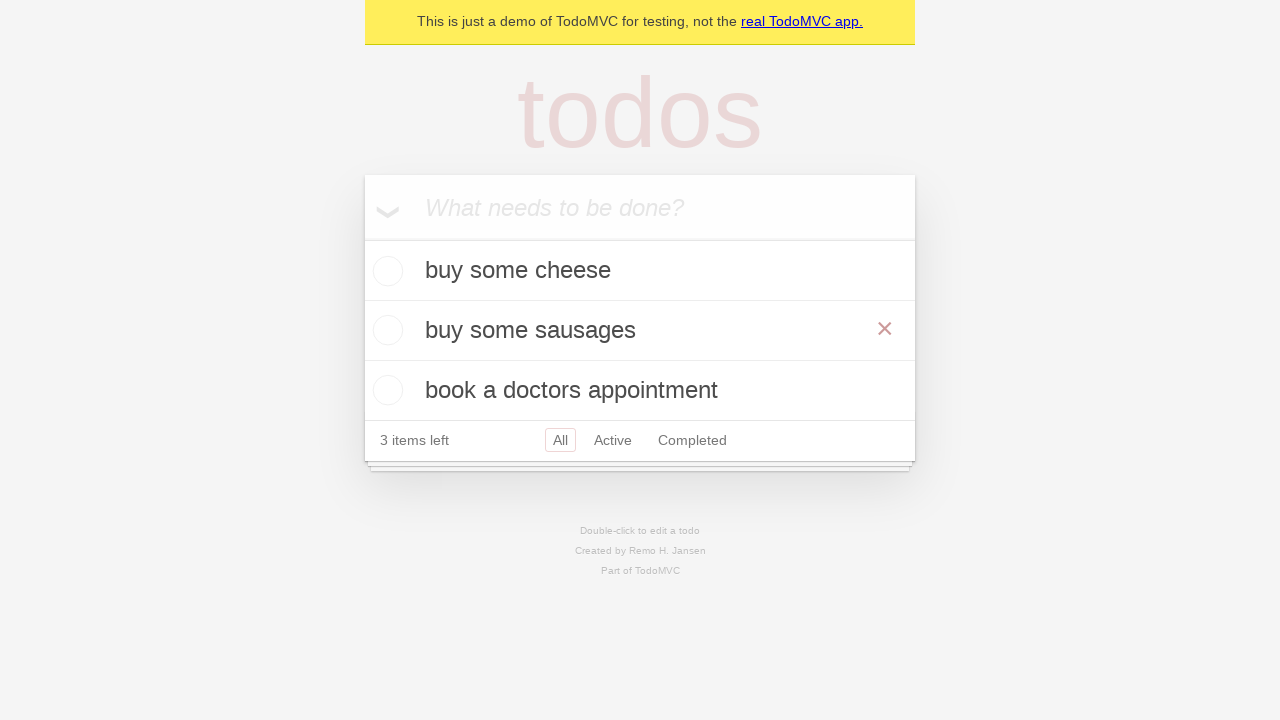